Tests a registration form by filling all required fields and verifying successful registration message

Starting URL: http://suninjuly.github.io/registration1.html

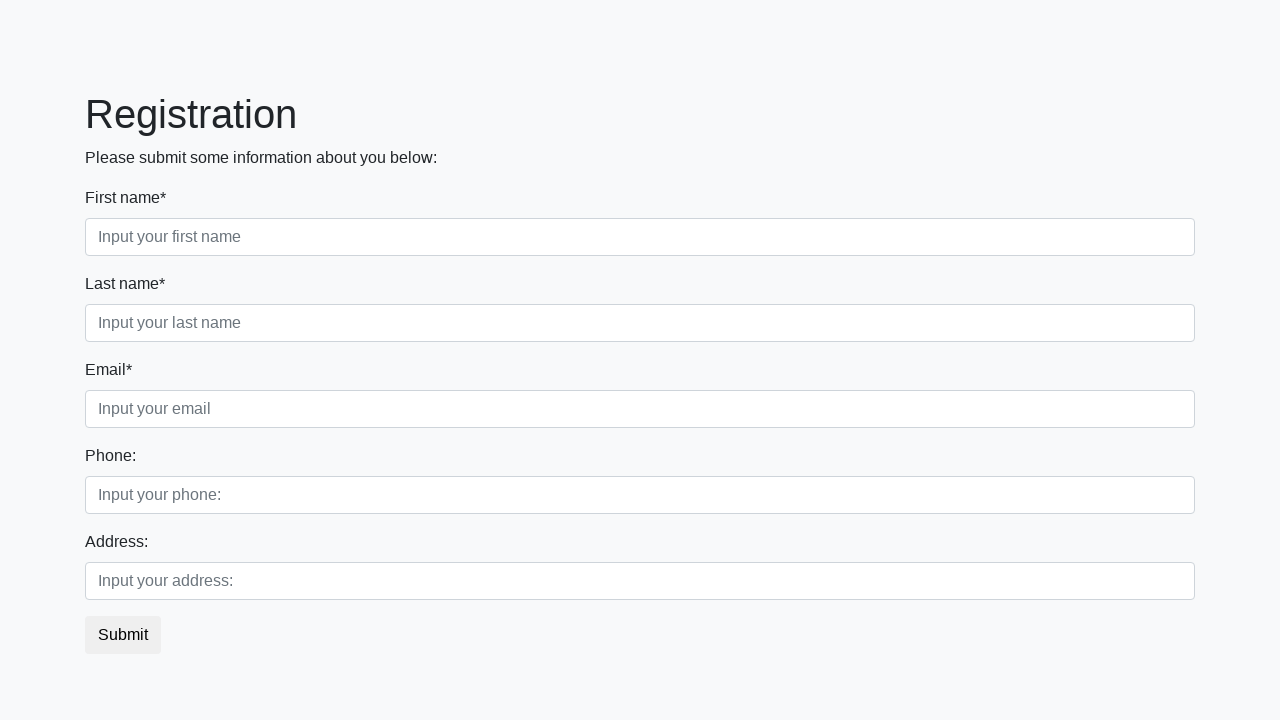

Filled a required field with 'My answer'
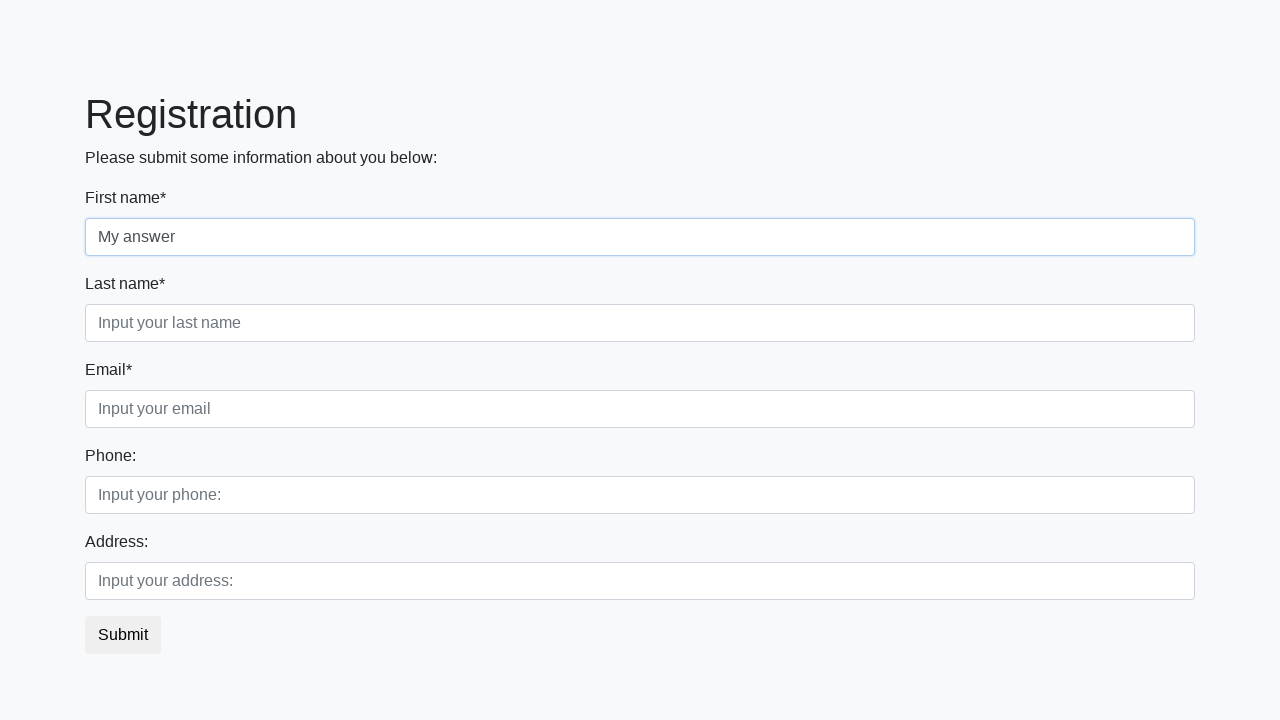

Filled a required field with 'My answer'
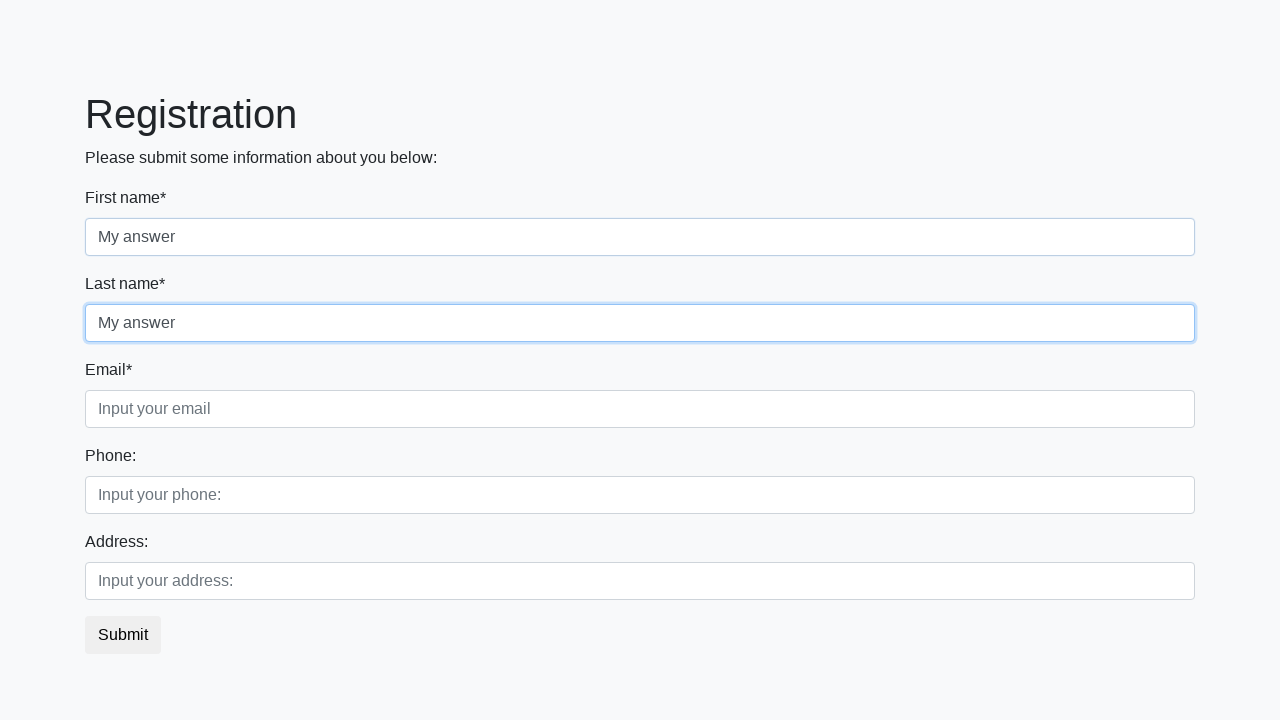

Filled a required field with 'My answer'
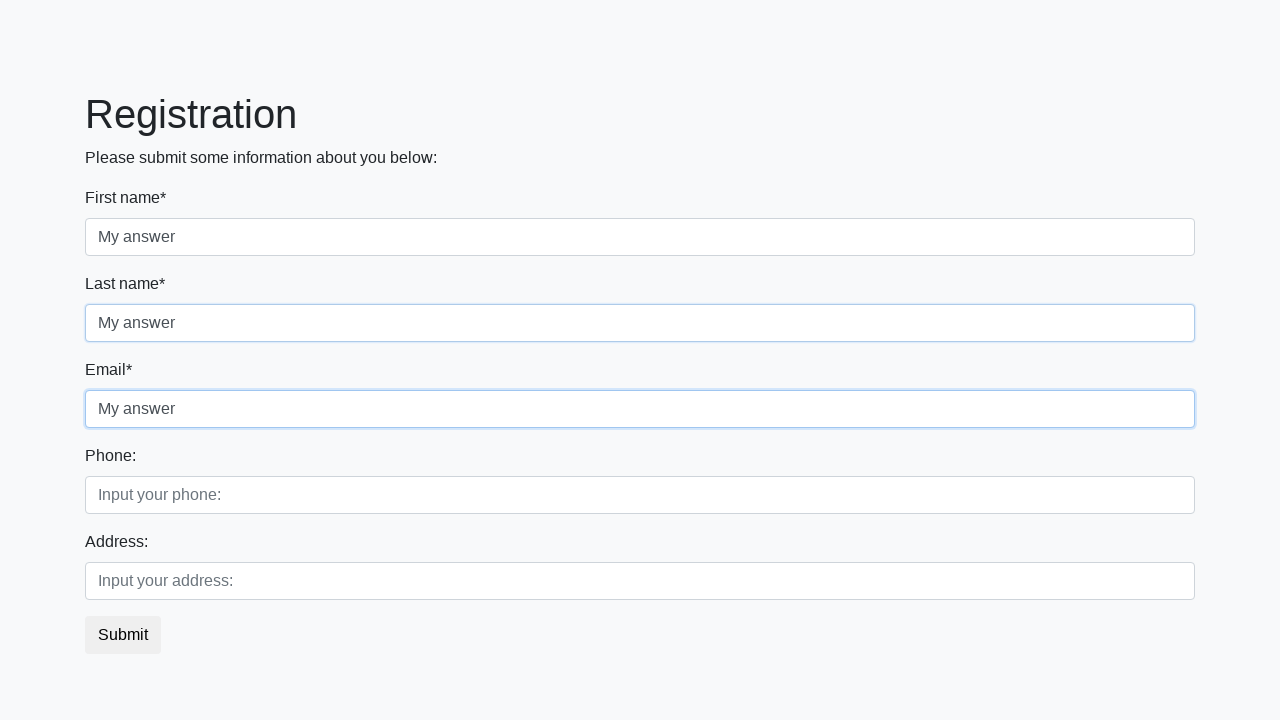

Clicked the submit button at (123, 635) on .btn.btn-default
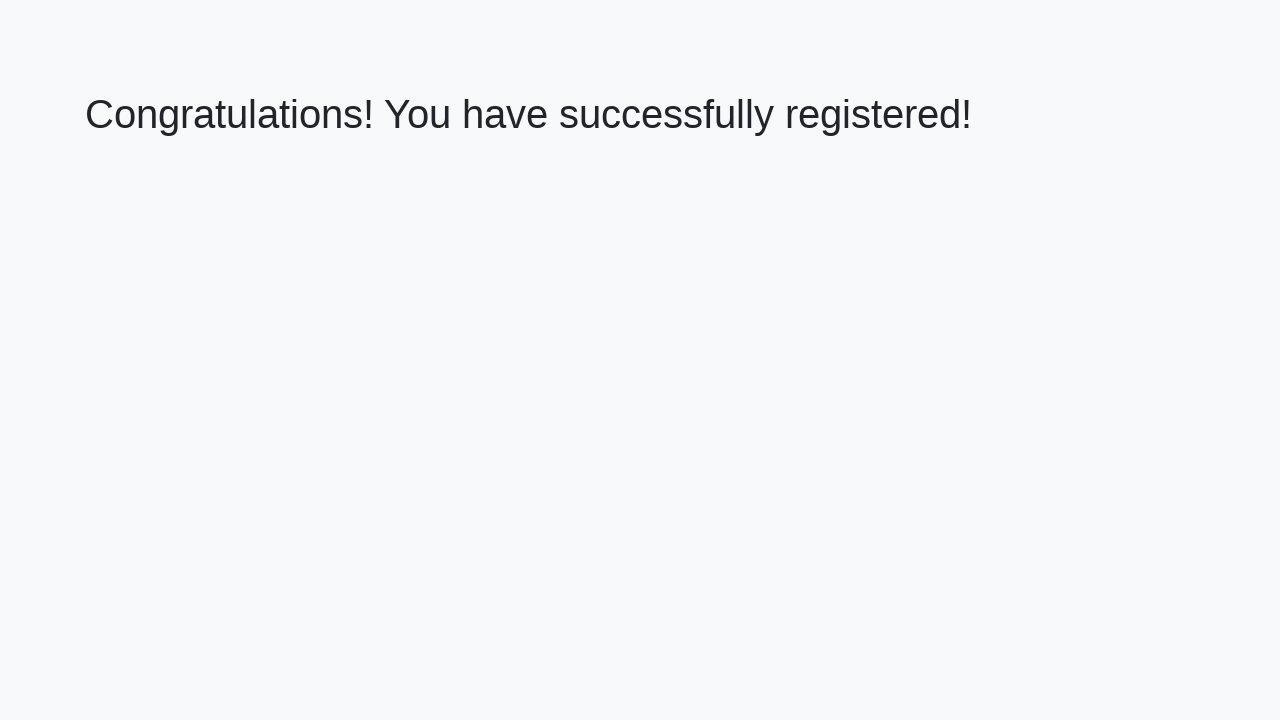

Success page loaded with h1 element visible
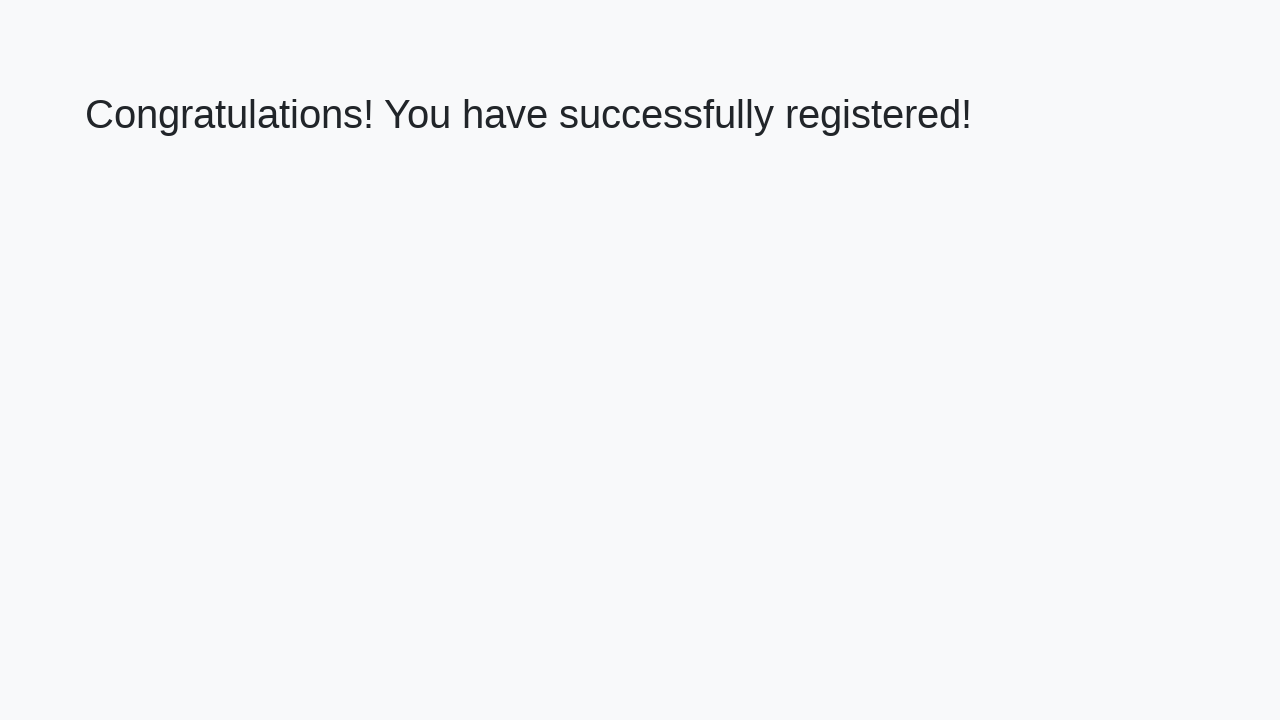

Retrieved success message: 'Congratulations! You have successfully registered!'
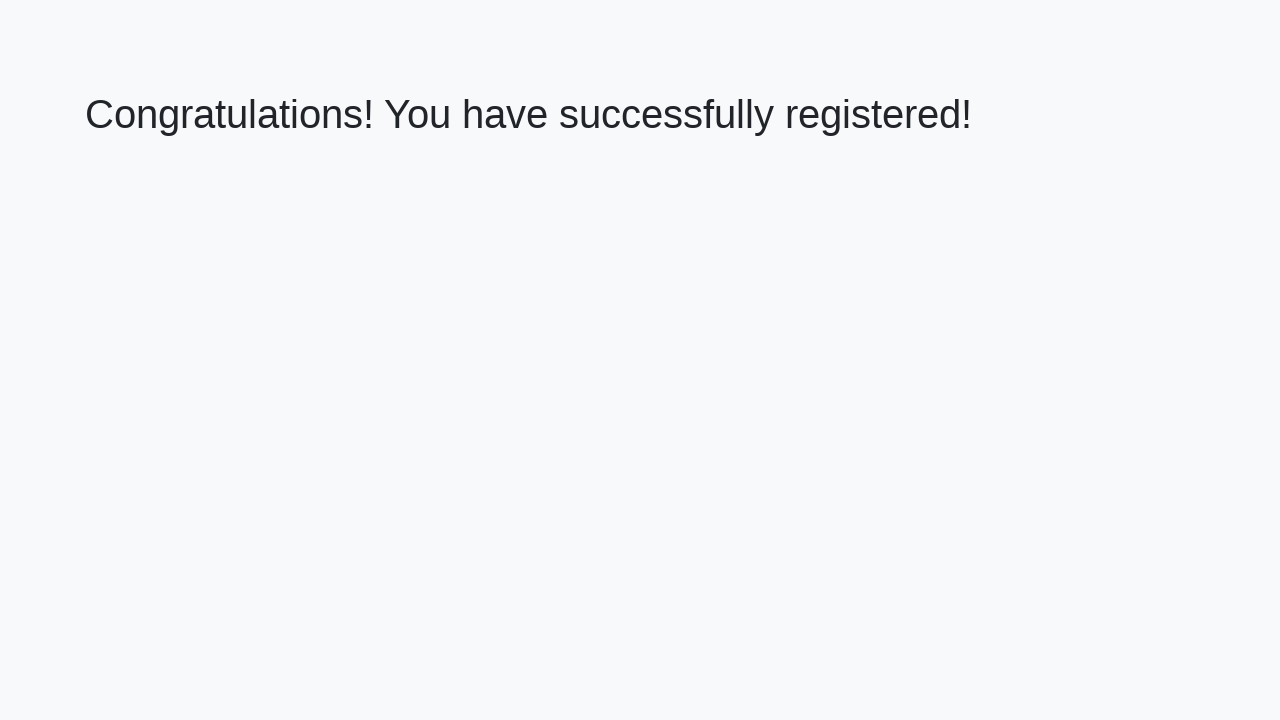

Verified registration success message
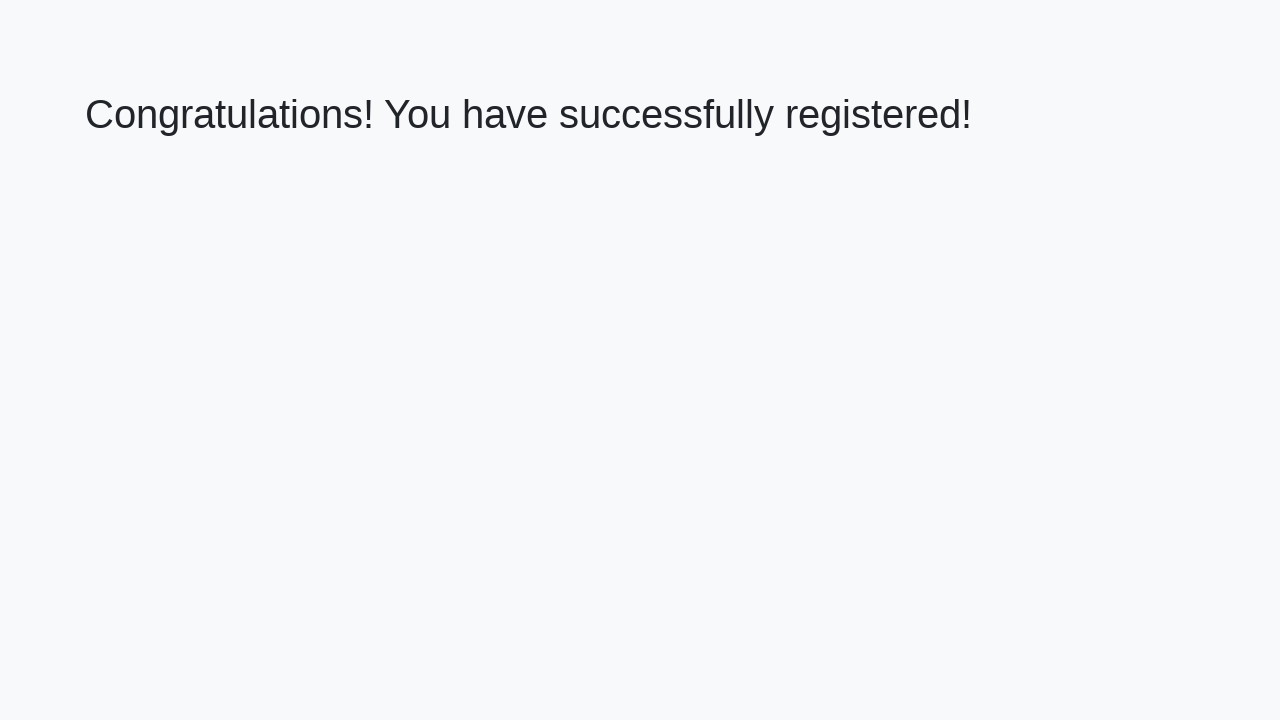

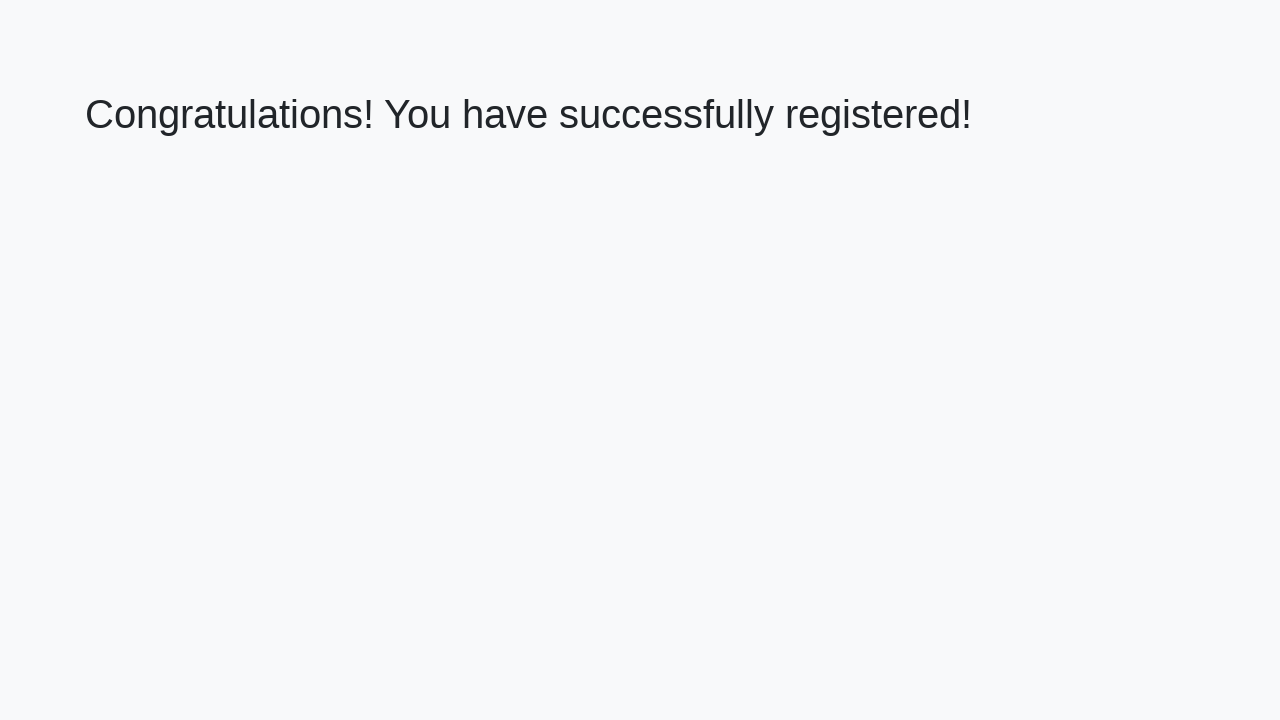